Tests cookie management functionality by navigating to a cookies demo page, reading and verifying cookies exist, clearing all browser cookies, verifying they are cleared, and then clicking a refresh button to restore cookies.

Starting URL: https://bonigarcia.dev/selenium-webdriver-java/cookies.html

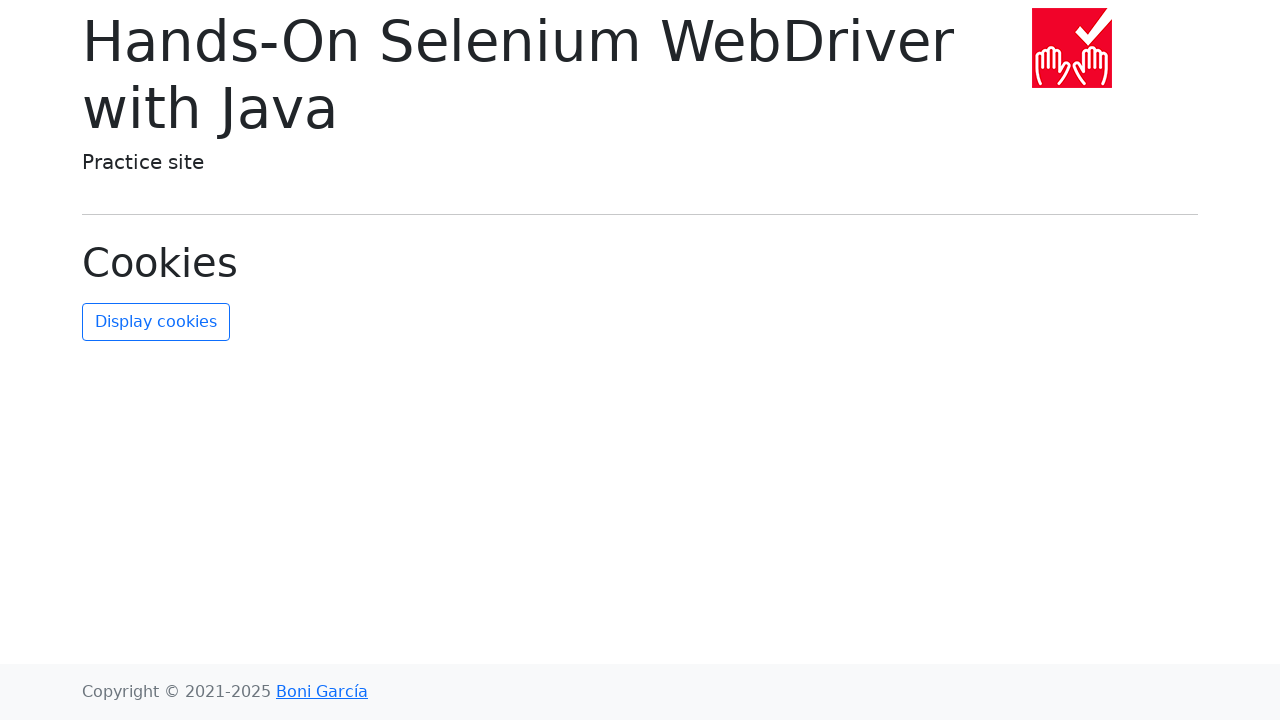

Waited for page to load and network to be idle
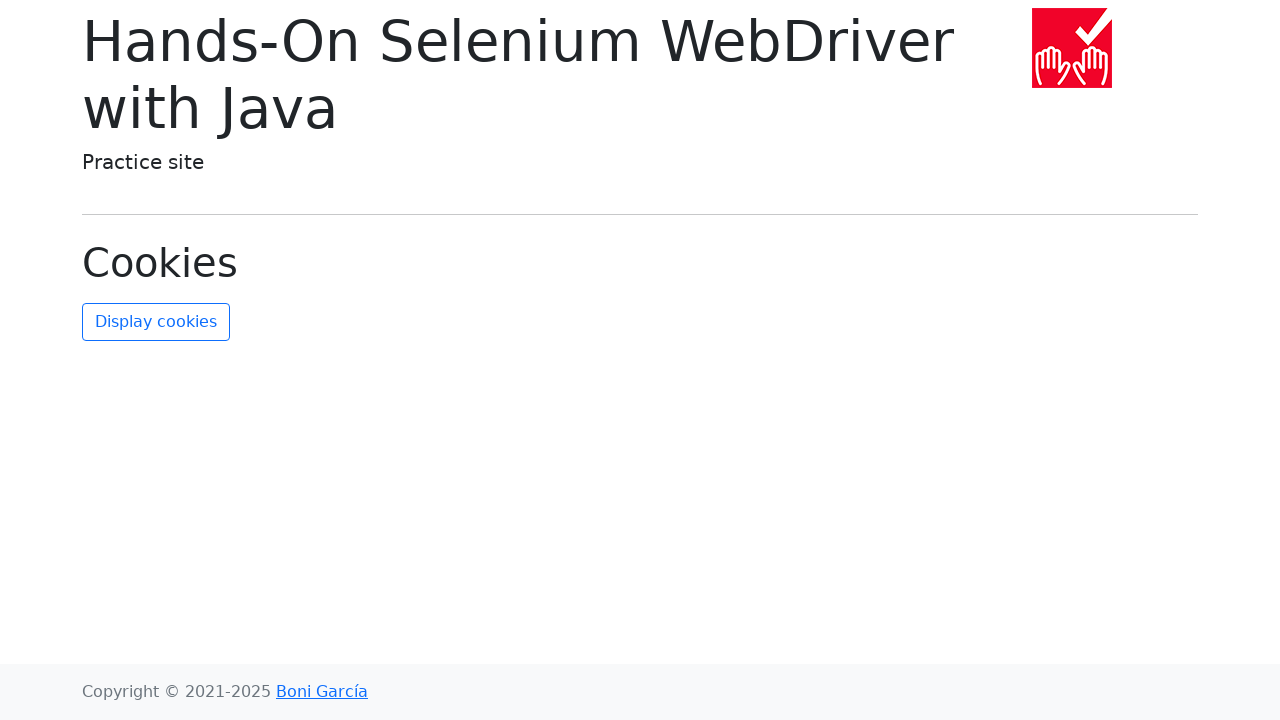

Retrieved cookies from context - found 2 cookies
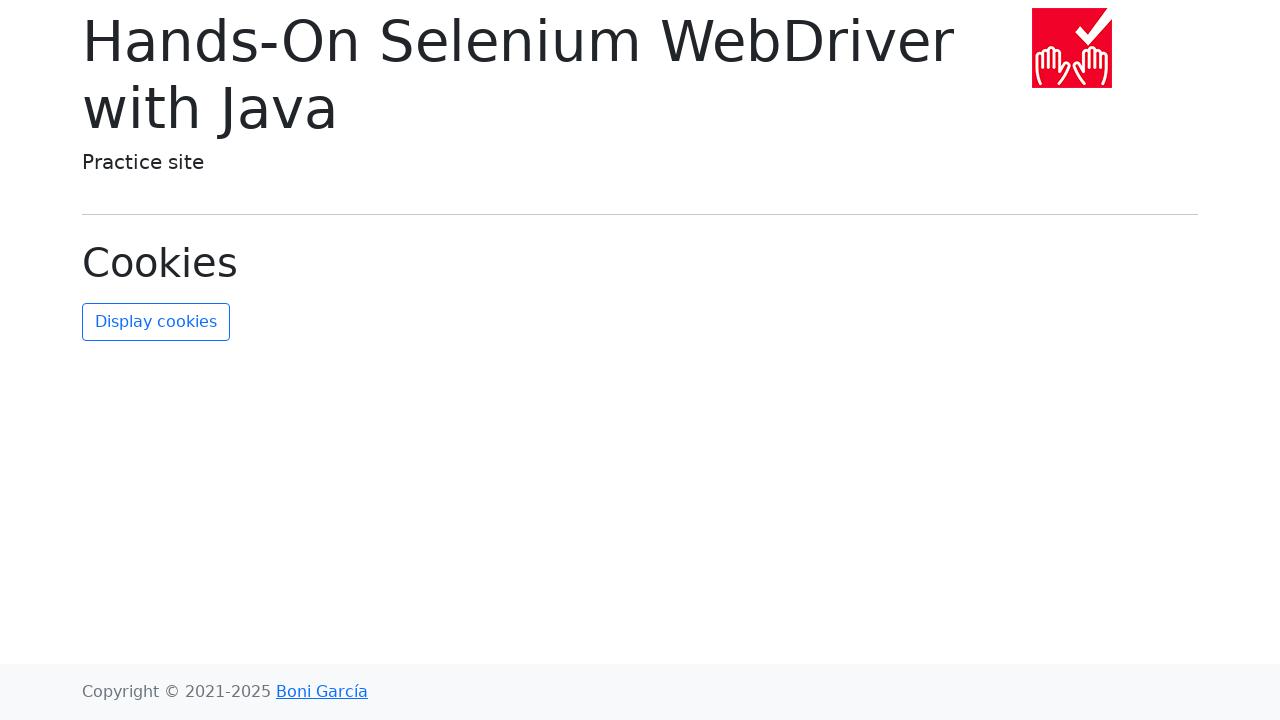

Verified that cookies exist initially
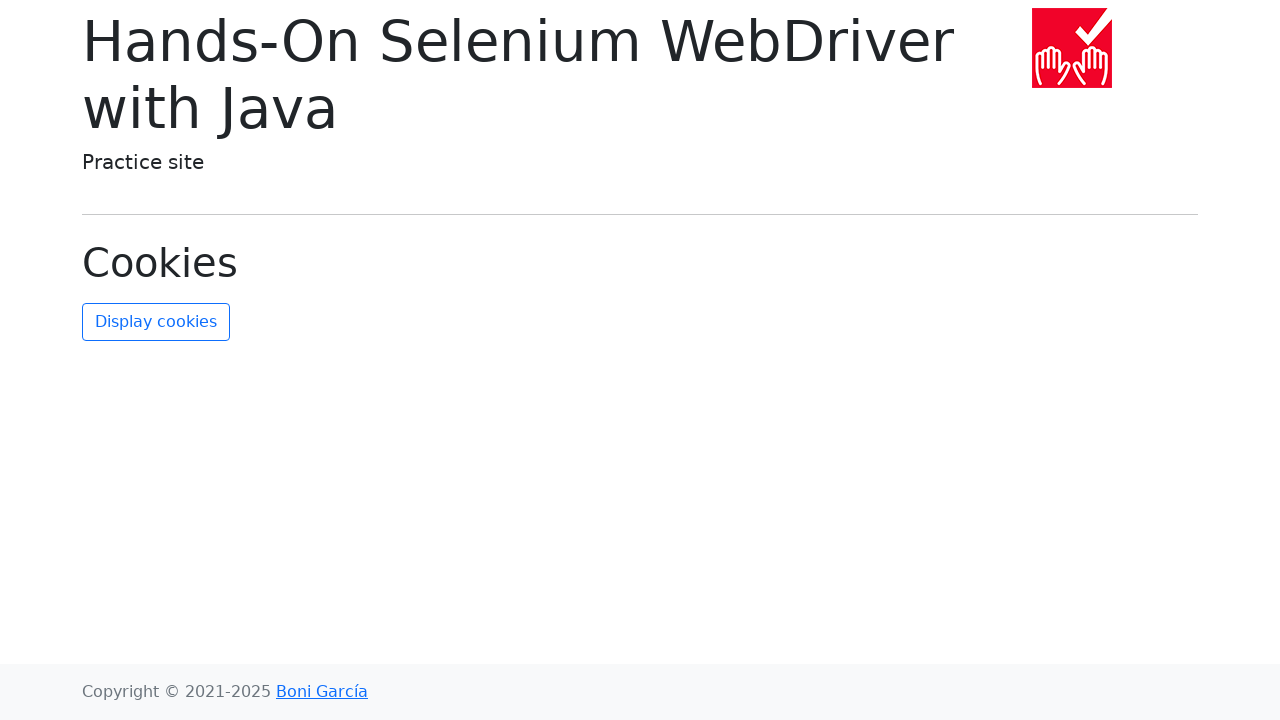

Cleared all browser cookies
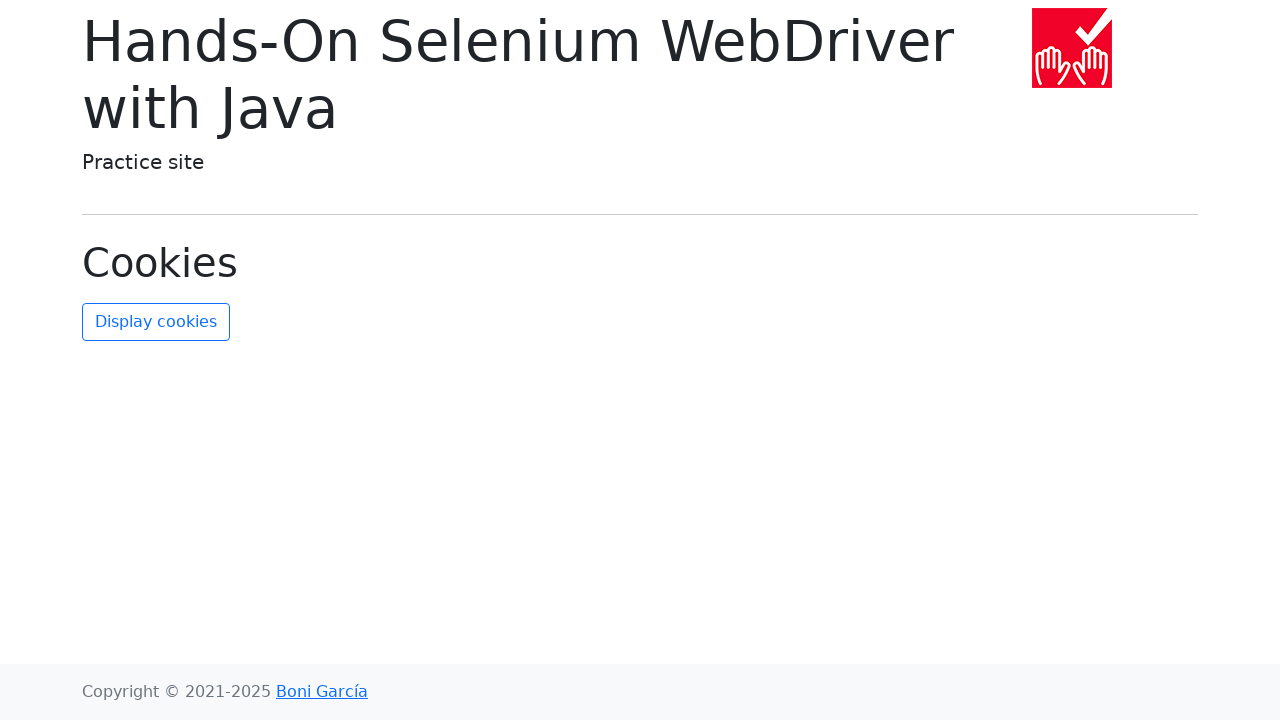

Retrieved cookies after clearing
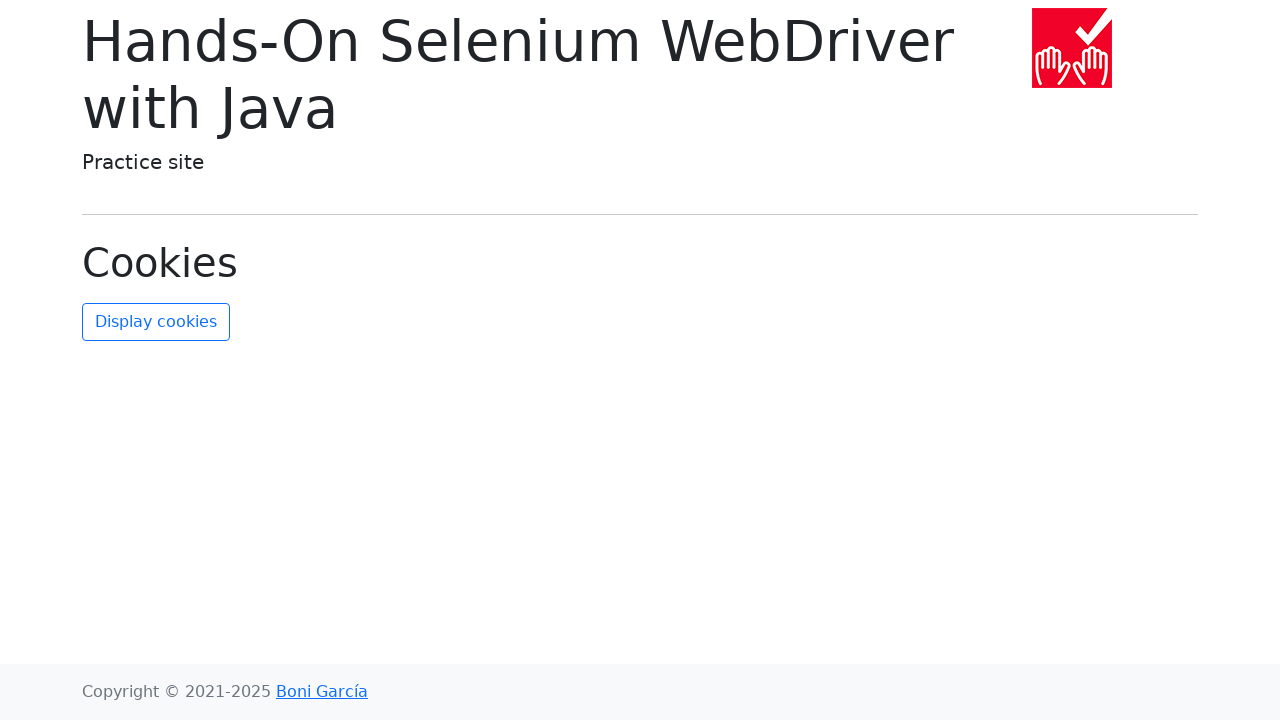

Verified that all cookies have been cleared
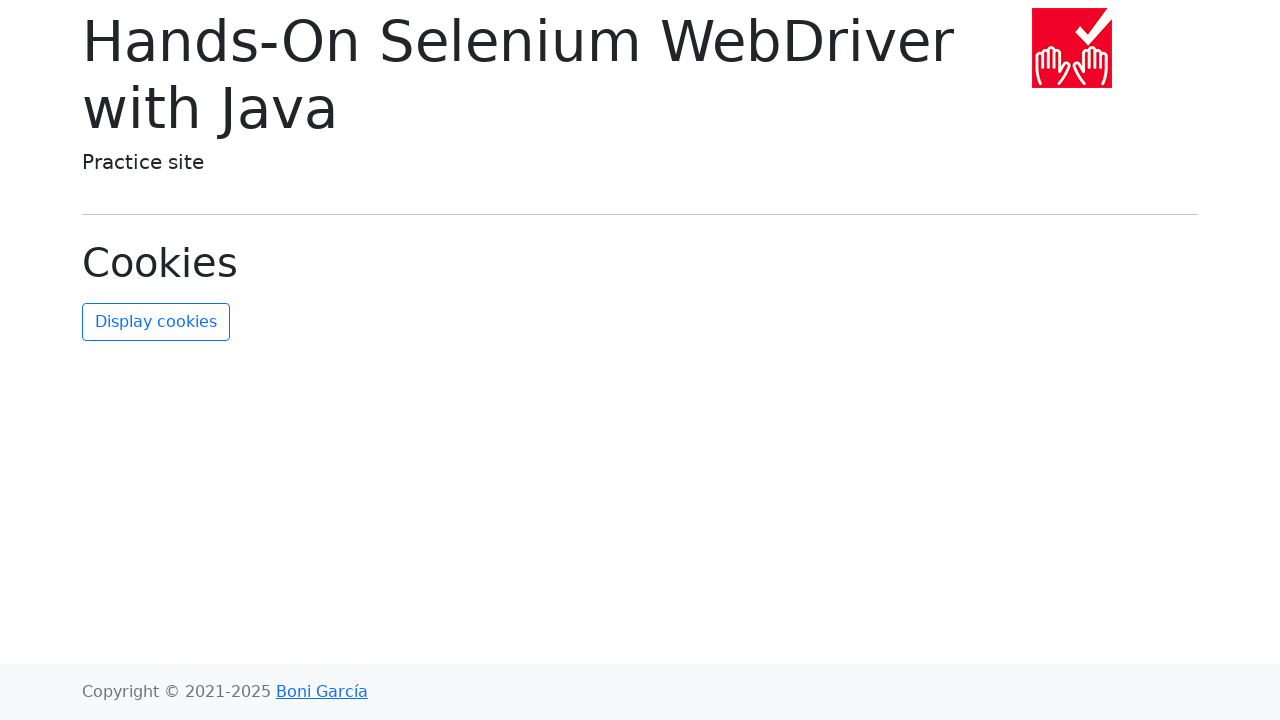

Clicked the refresh cookies button at (156, 322) on #refresh-cookies
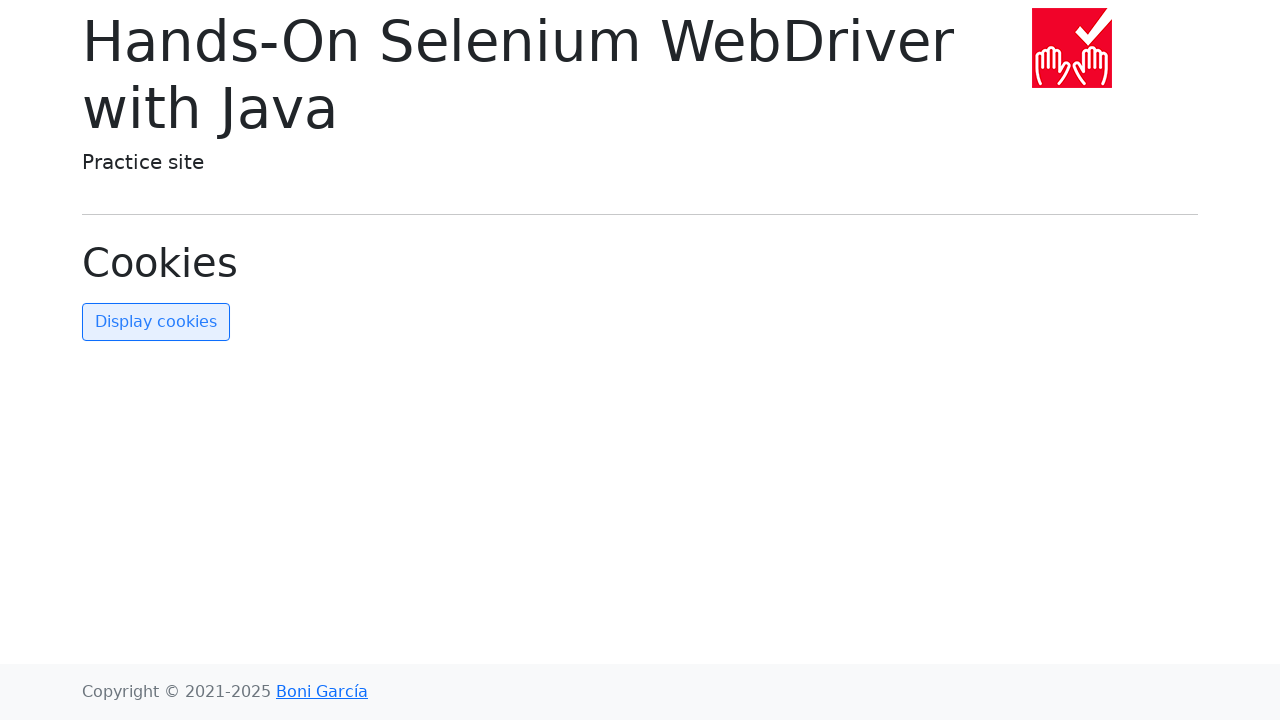

Waited for cookies to be restored
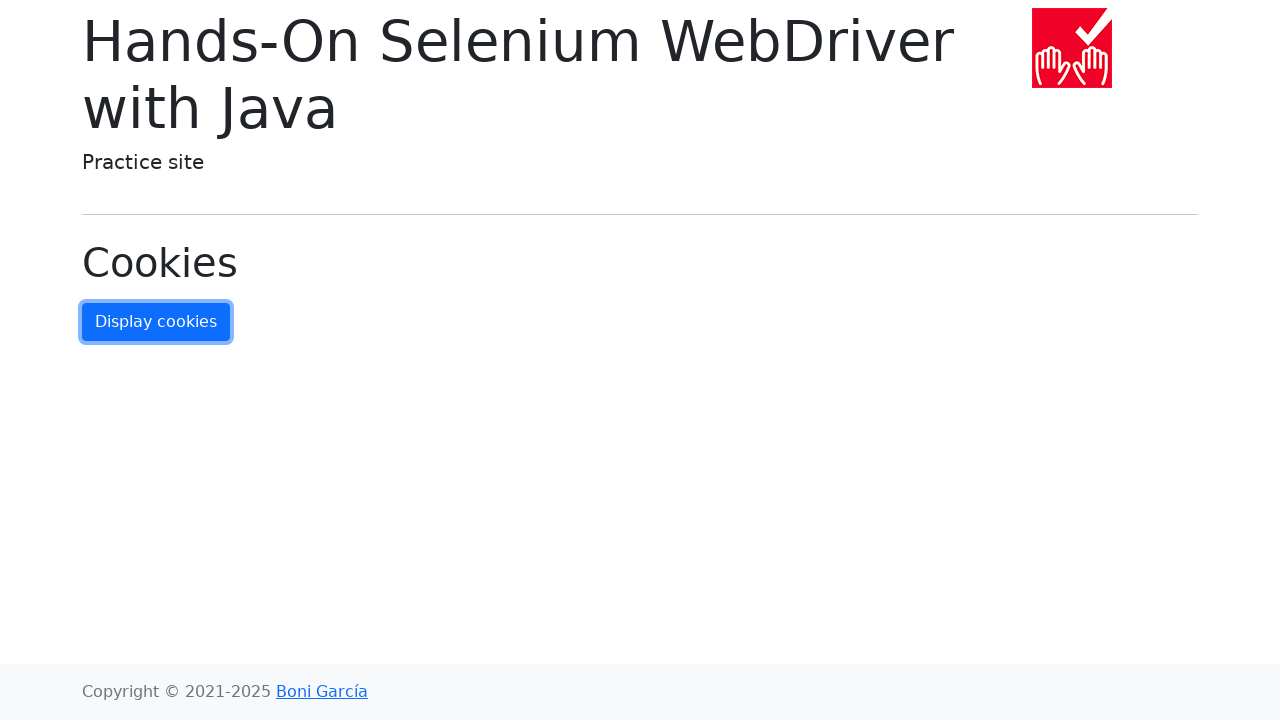

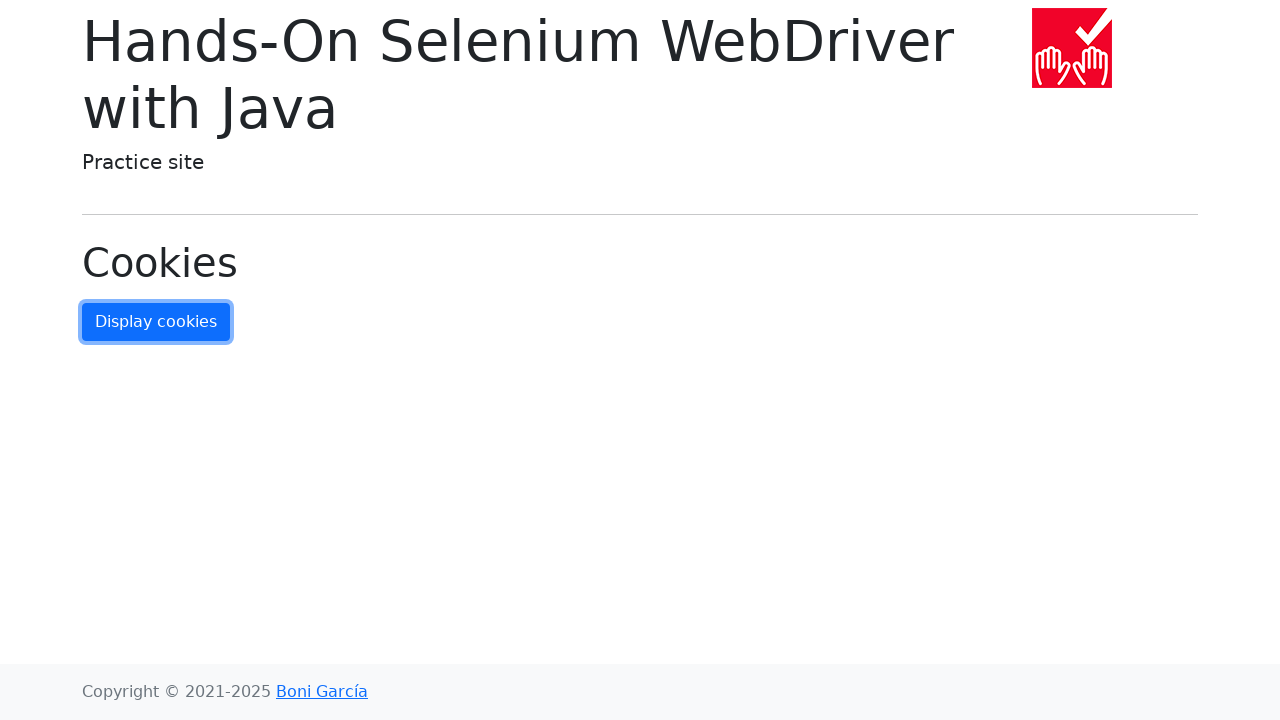